Tests table sorting functionality by clicking the Last Name column header and verifying the data is sorted alphabetically

Starting URL: https://the-internet.herokuapp.com/tables

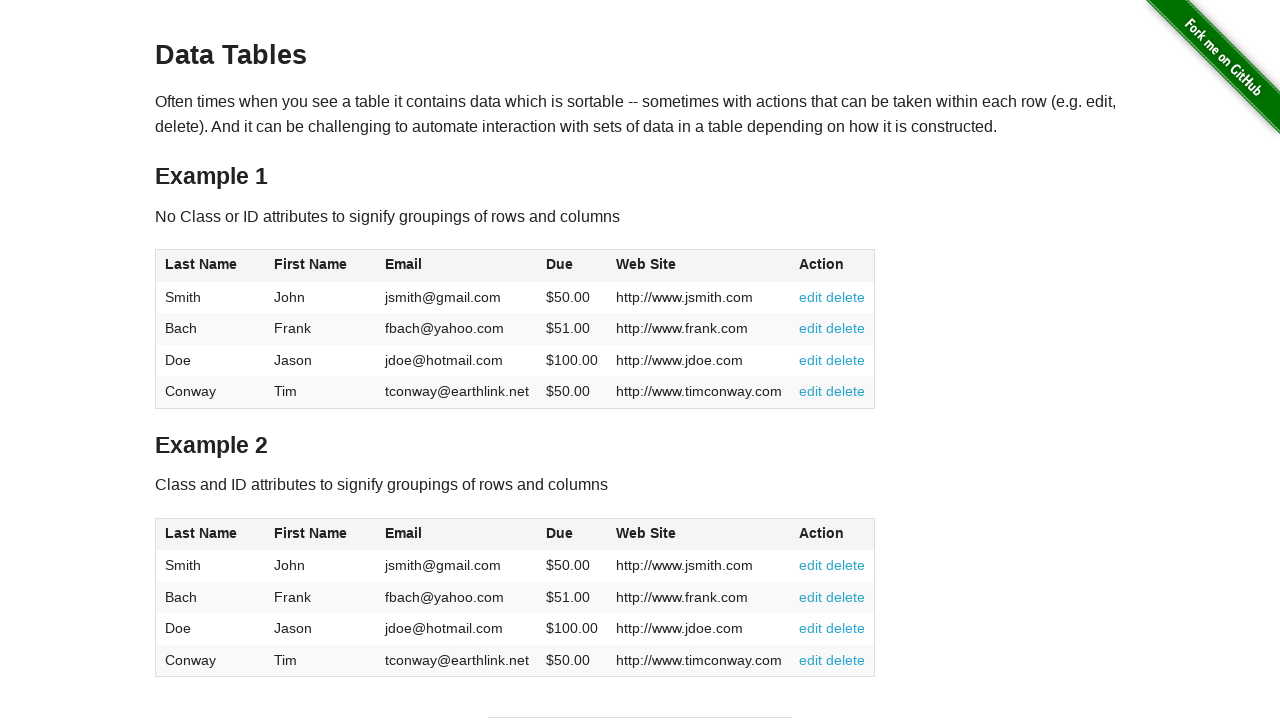

Retrieved all last names from table before sorting
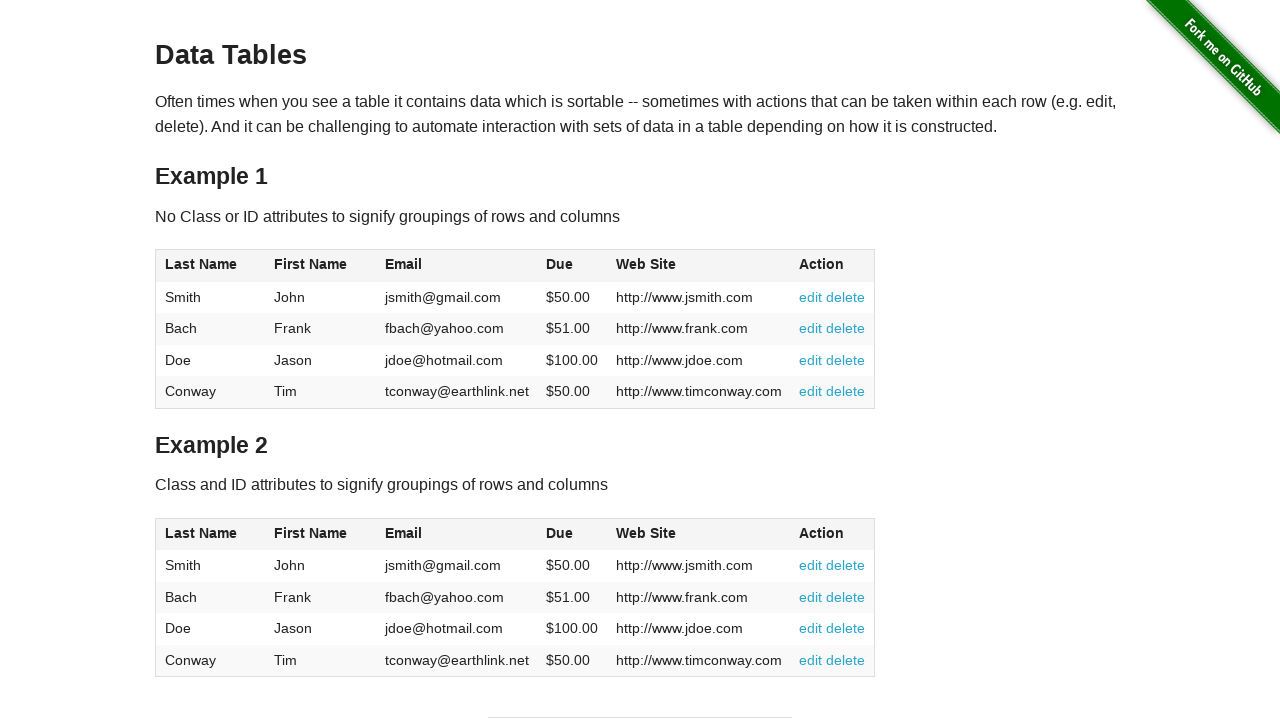

Created alphabetically sorted list of last names for comparison
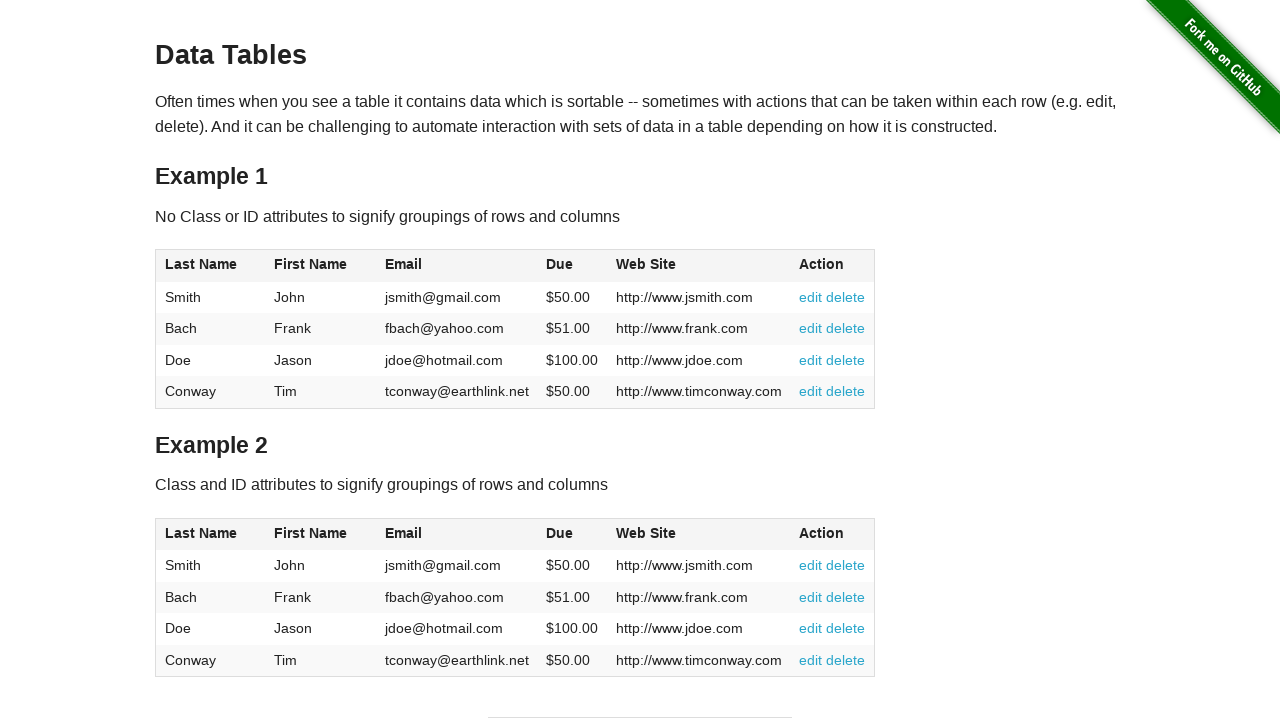

Clicked Last Name column header to sort table at (201, 264) on xpath=//table[@id='table1']//*[contains(text(),'Last Name')]
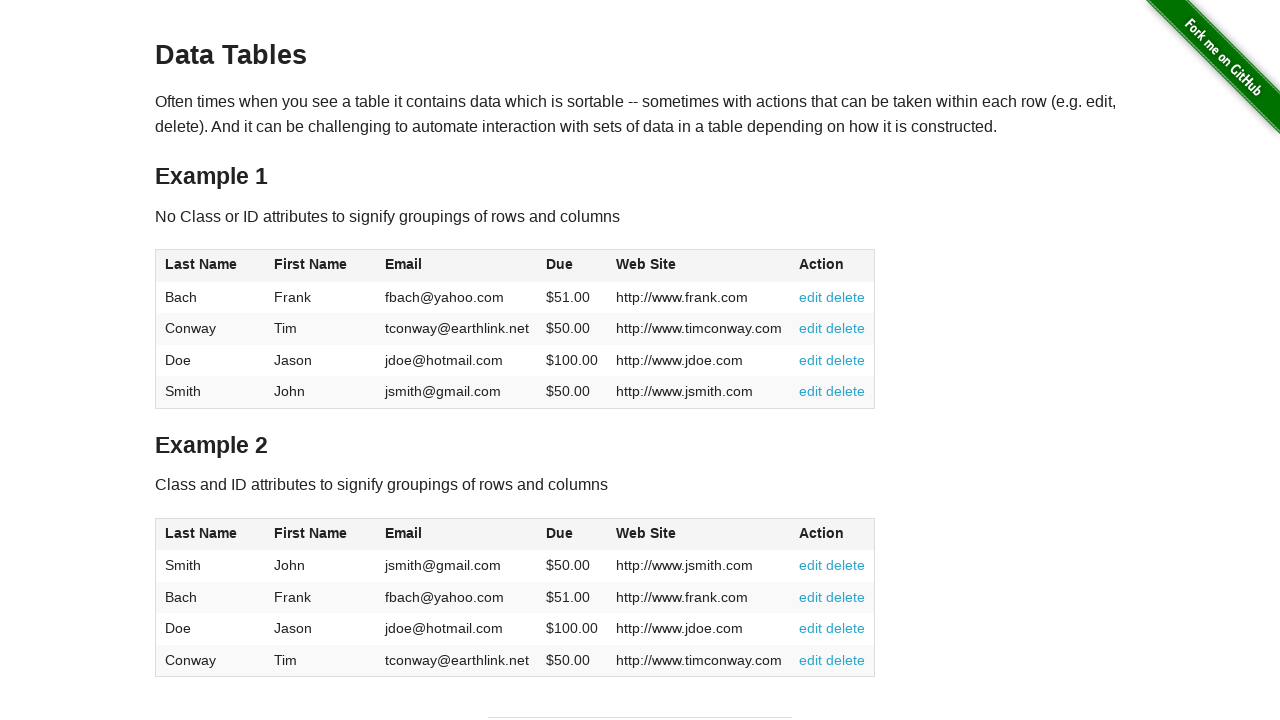

Retrieved all last names from table after sorting
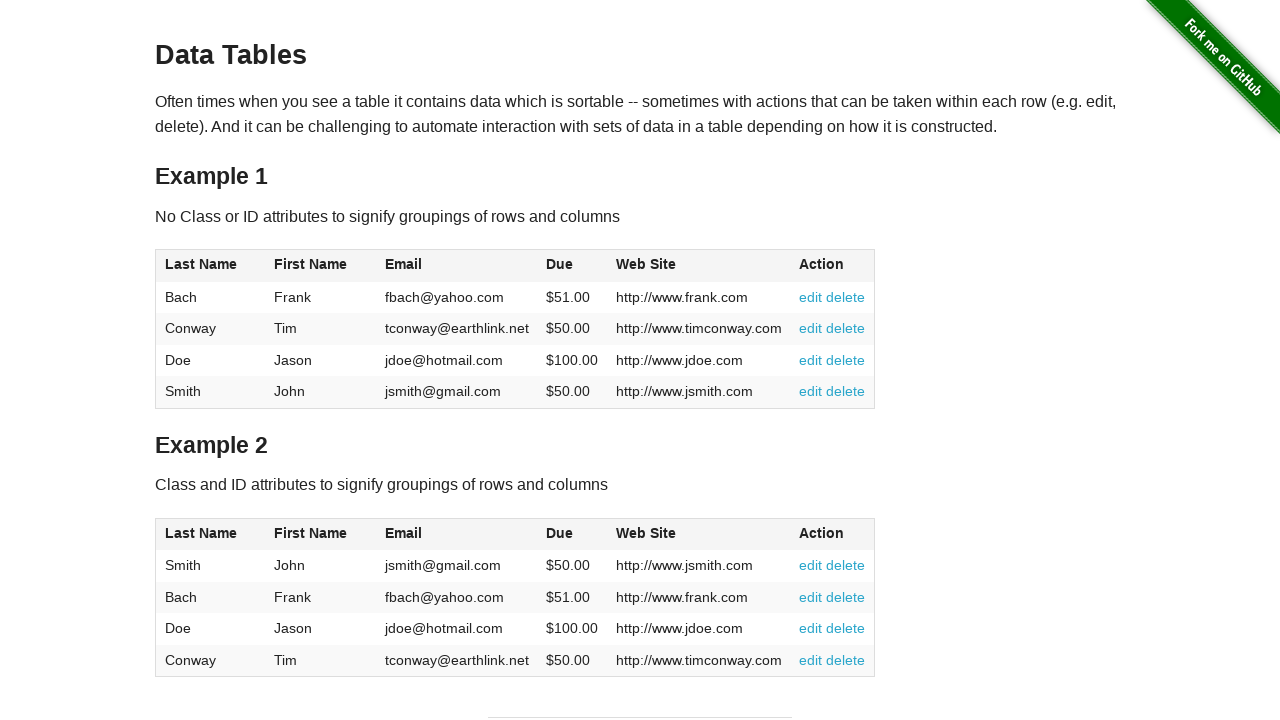

Verified table data is sorted alphabetically by last name
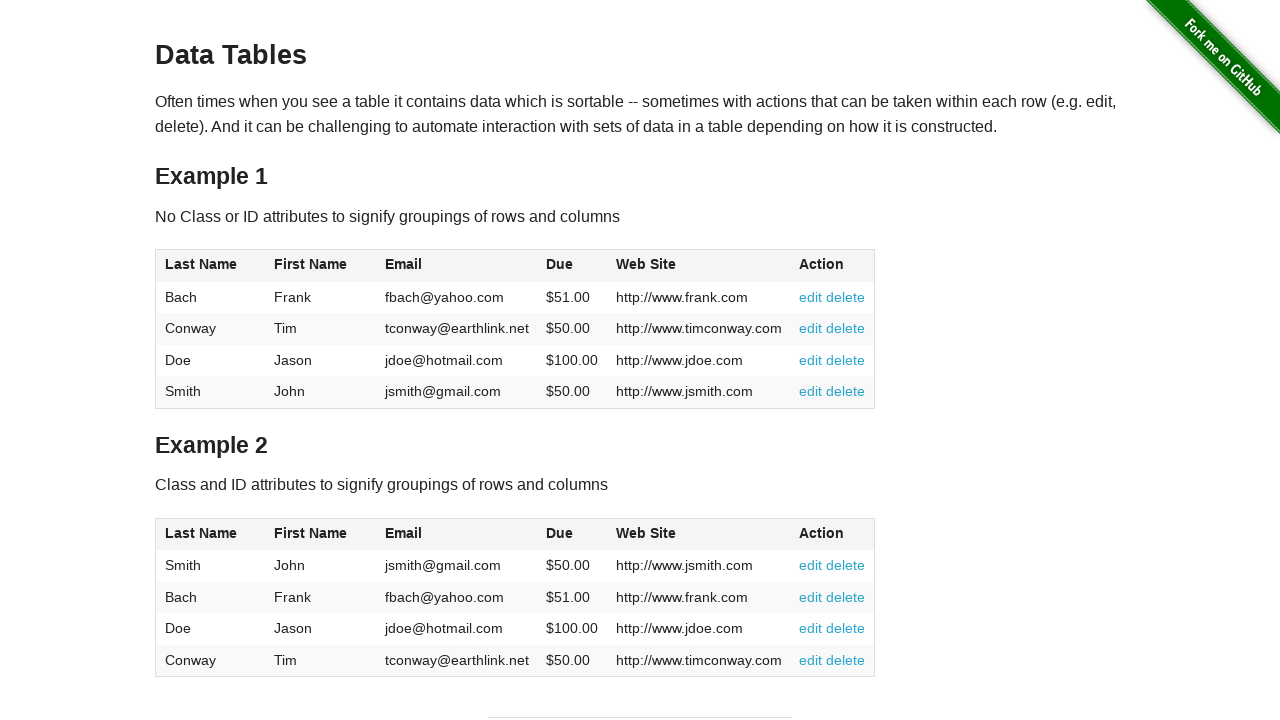

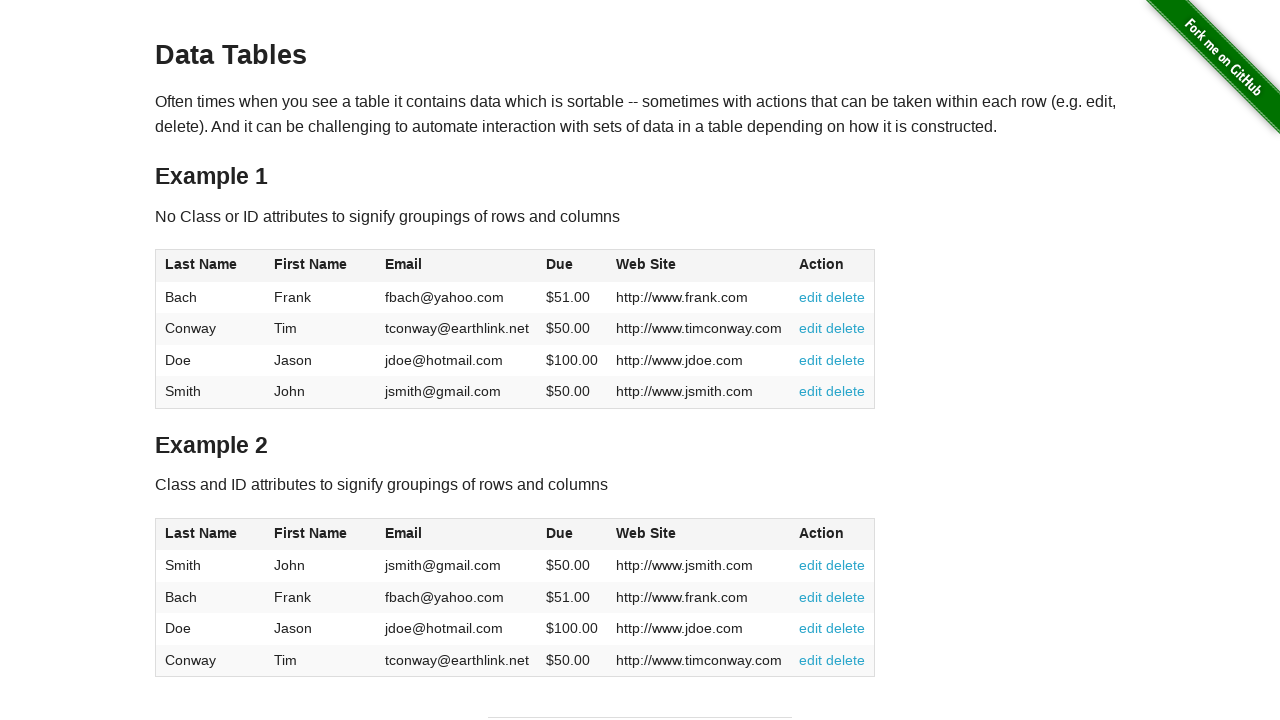